Tests dynamic controls functionality by clicking a toggle button to hide and show a checkbox element, verifying the visibility changes.

Starting URL: https://v1.training-support.net/selenium/dynamic-controls

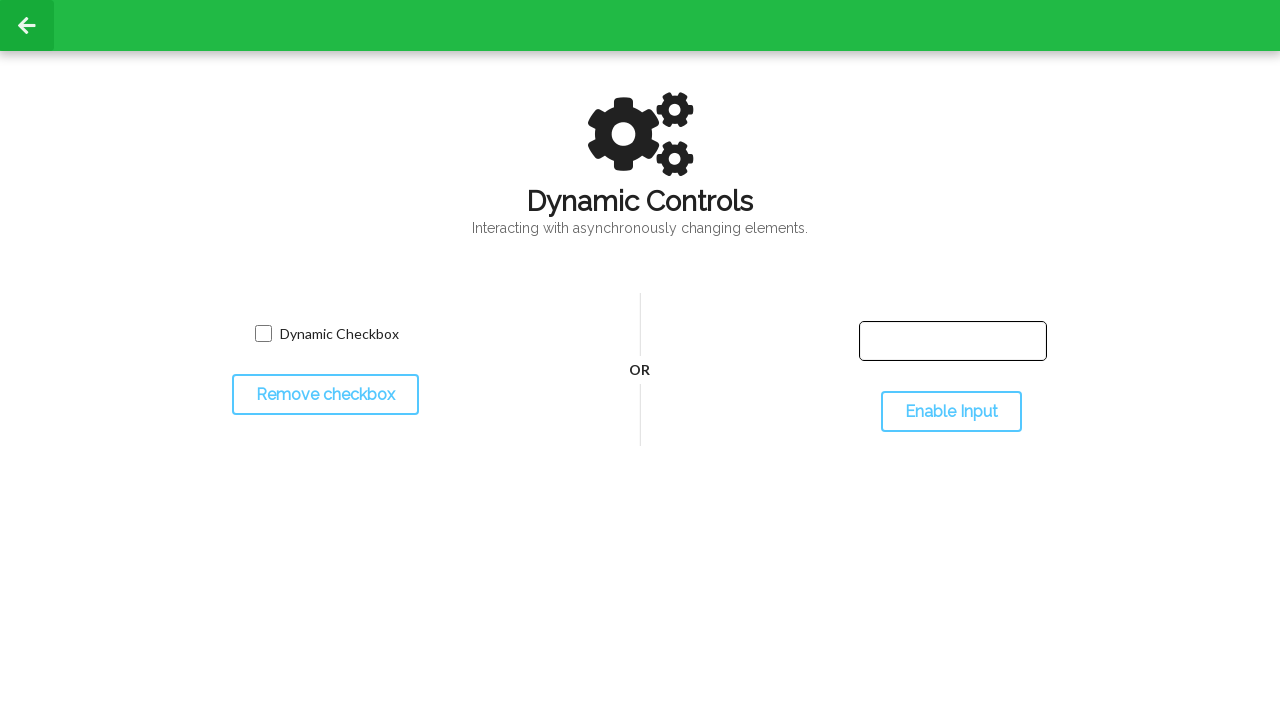

Clicked toggle button to hide the checkbox at (325, 395) on #toggleCheckbox
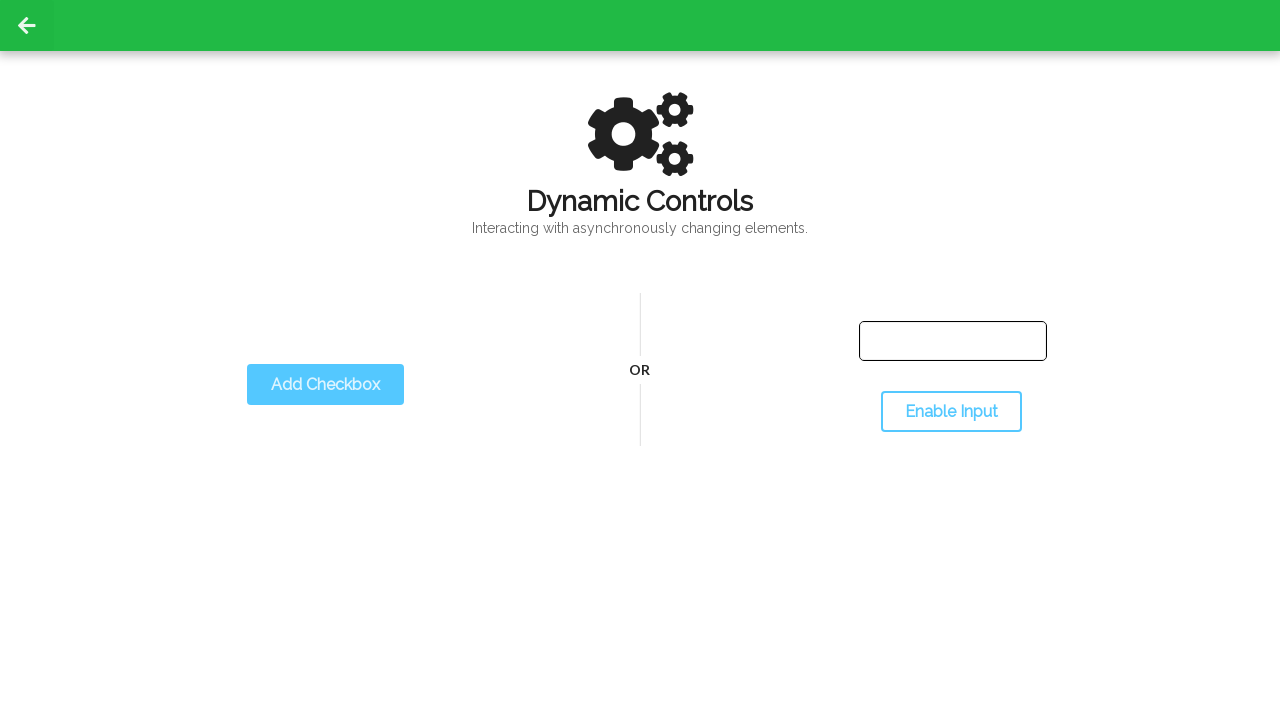

Dynamic checkbox became invisible
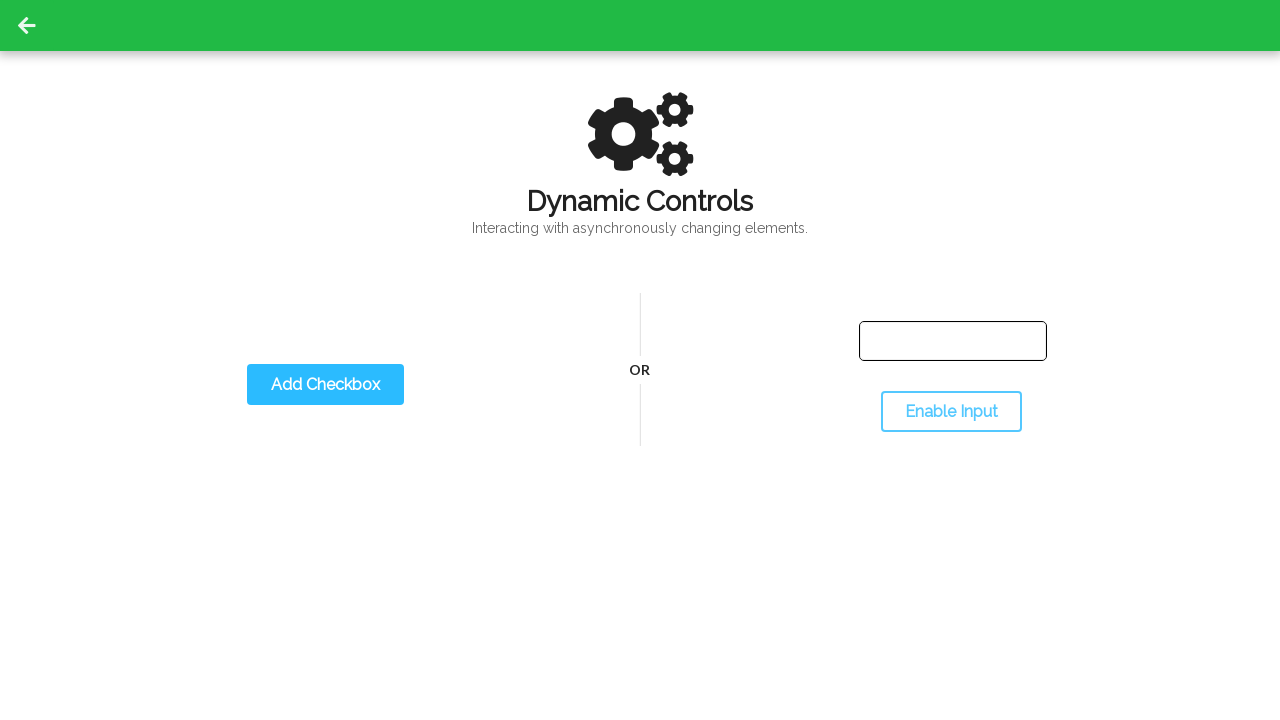

Clicked toggle button to show the checkbox at (325, 385) on #toggleCheckbox
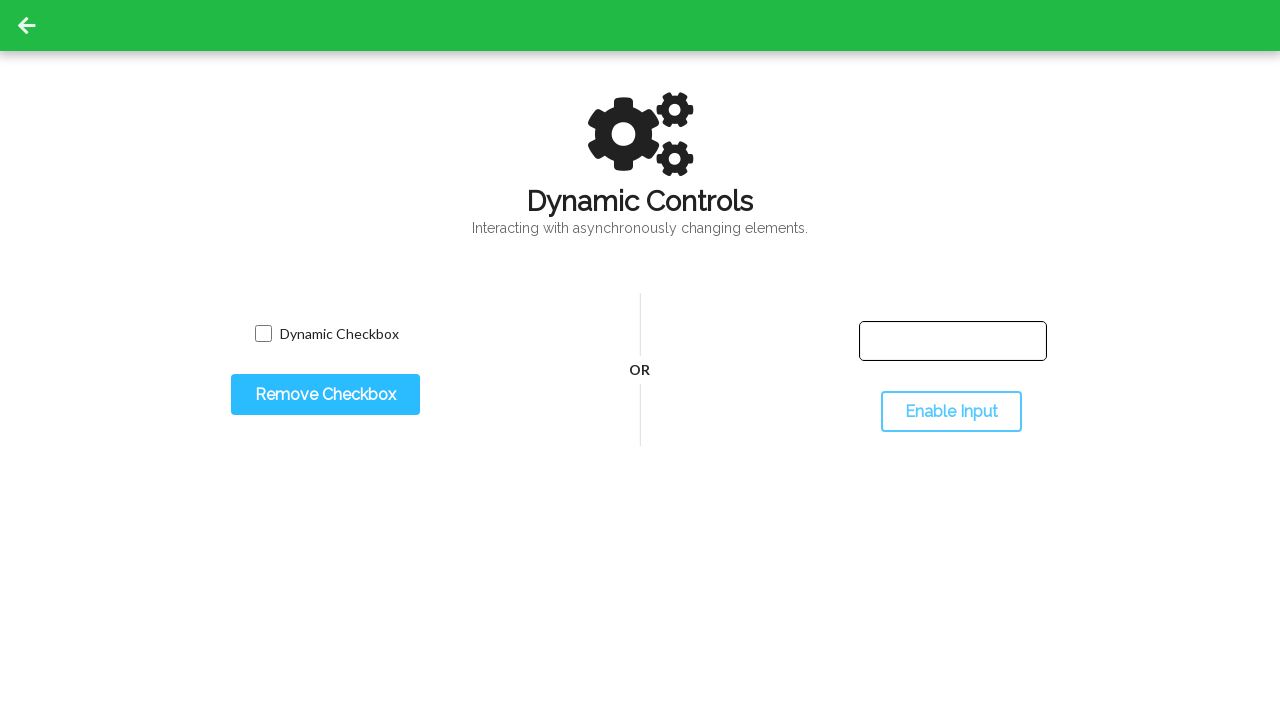

Dynamic checkbox became visible again
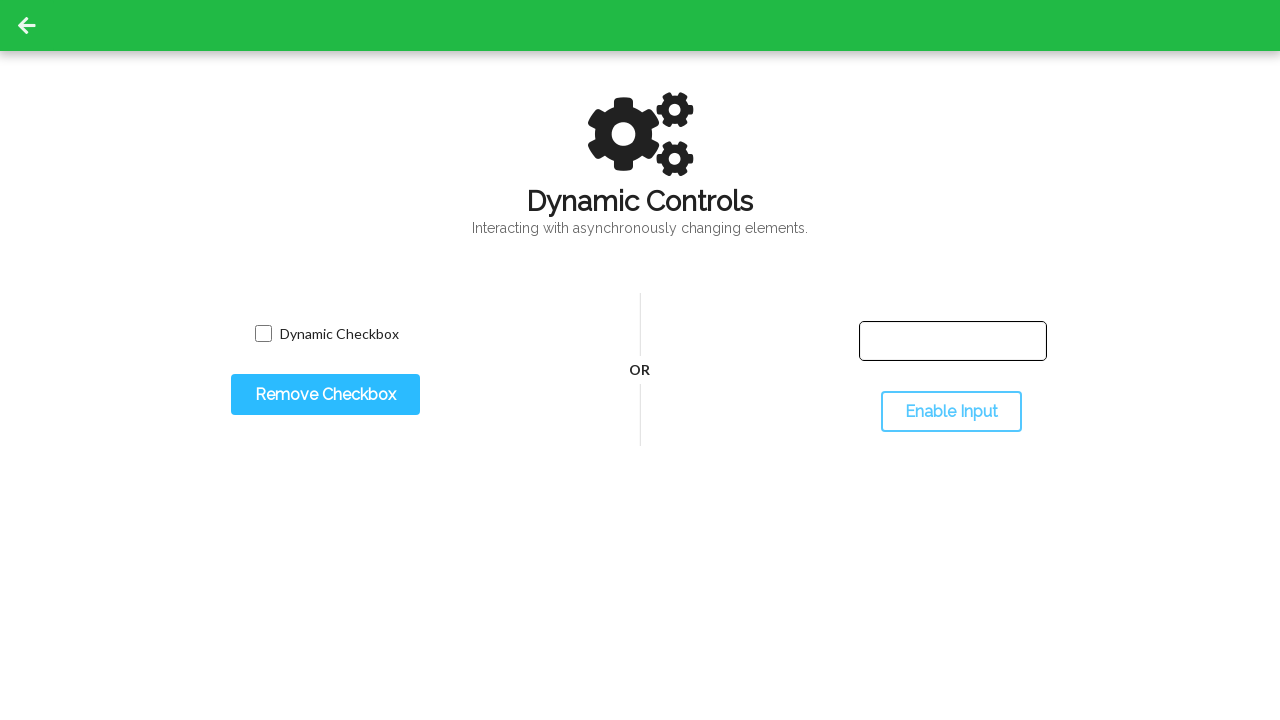

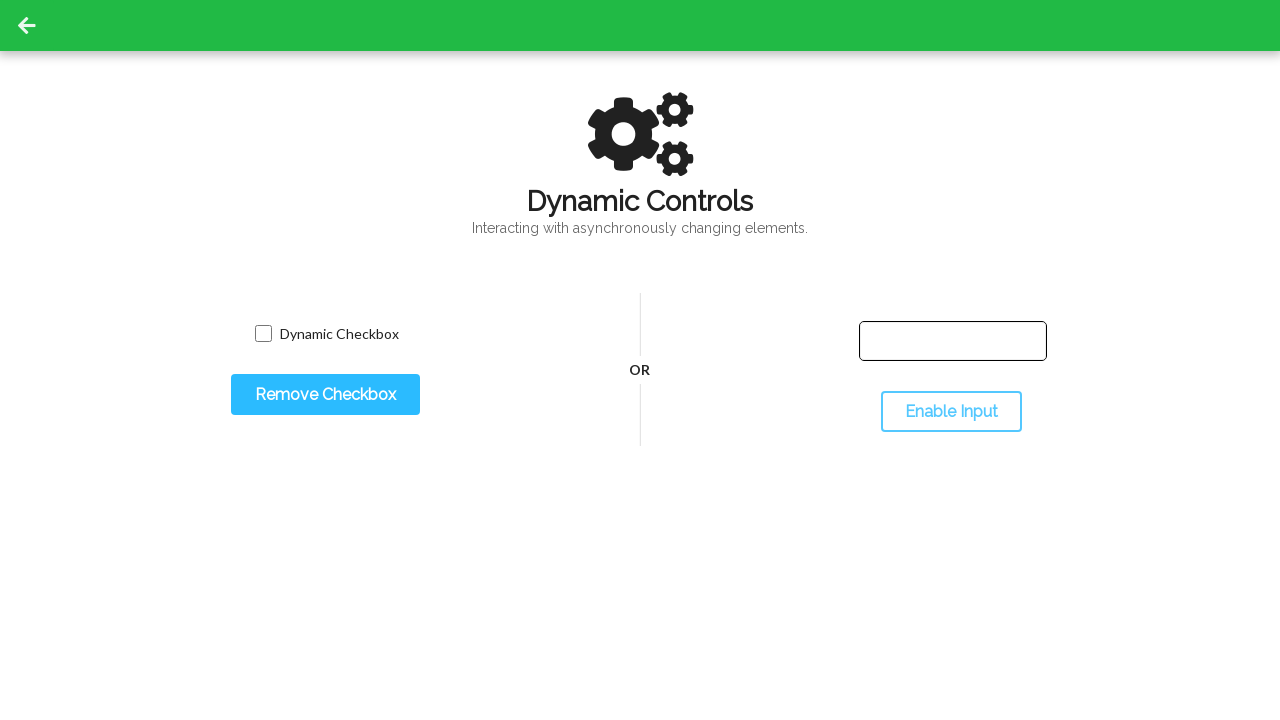